Tests keyboard operations on a registration form by typing text in the first name field, using Ctrl+A to select all, Ctrl+C to copy, then Ctrl+V to paste the copied text into the last name field.

Starting URL: http://demo.automationtesting.in/Register.html

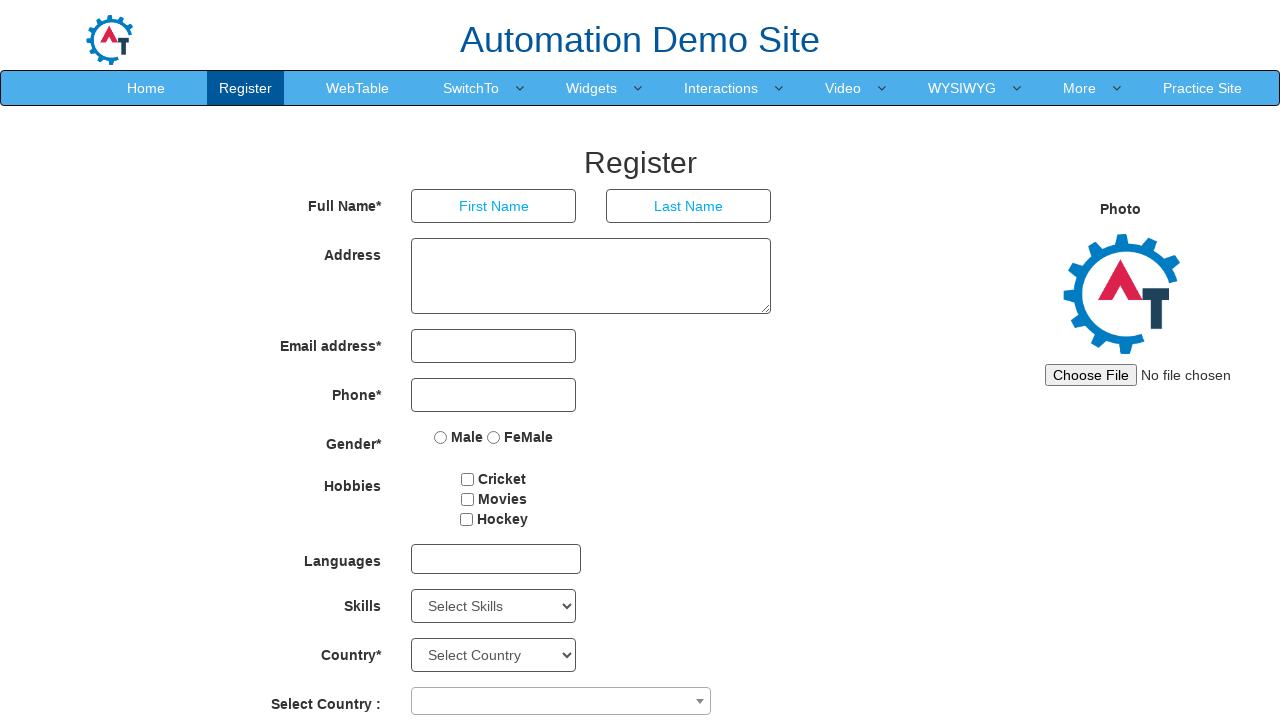

Navigated to registration form page
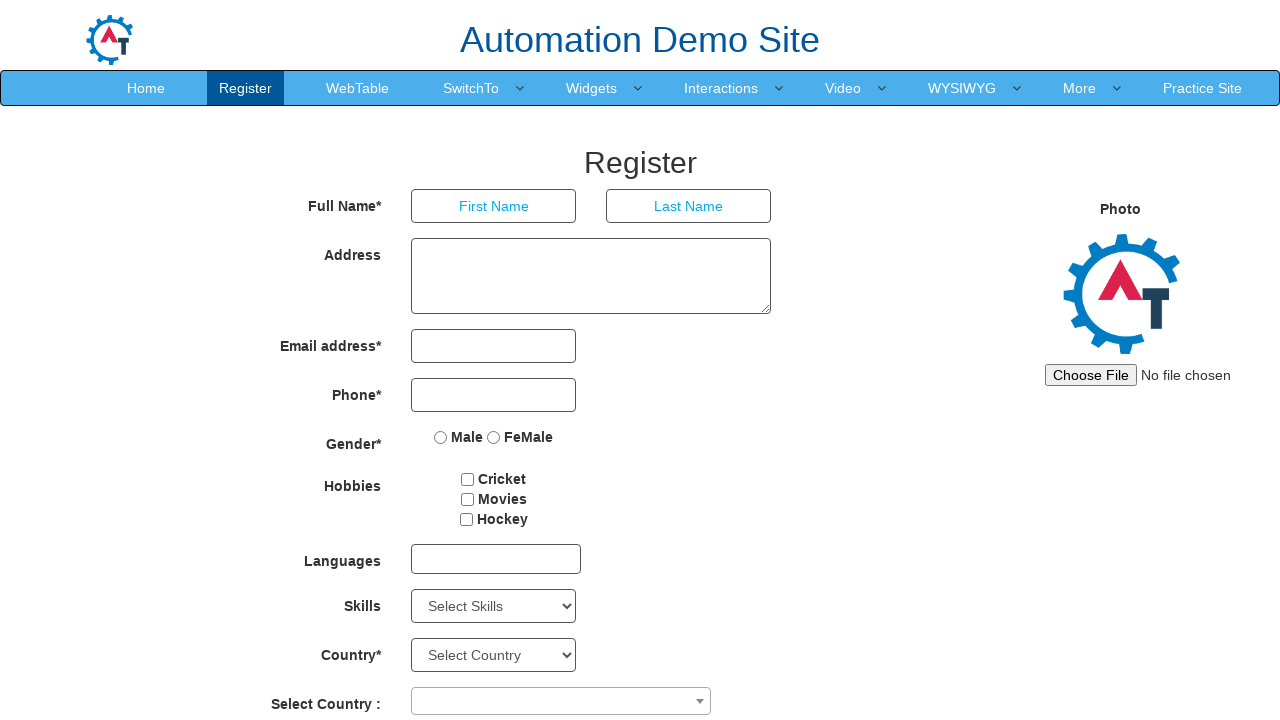

Typed 'admin' in the first name field on input[placeholder='First Name']
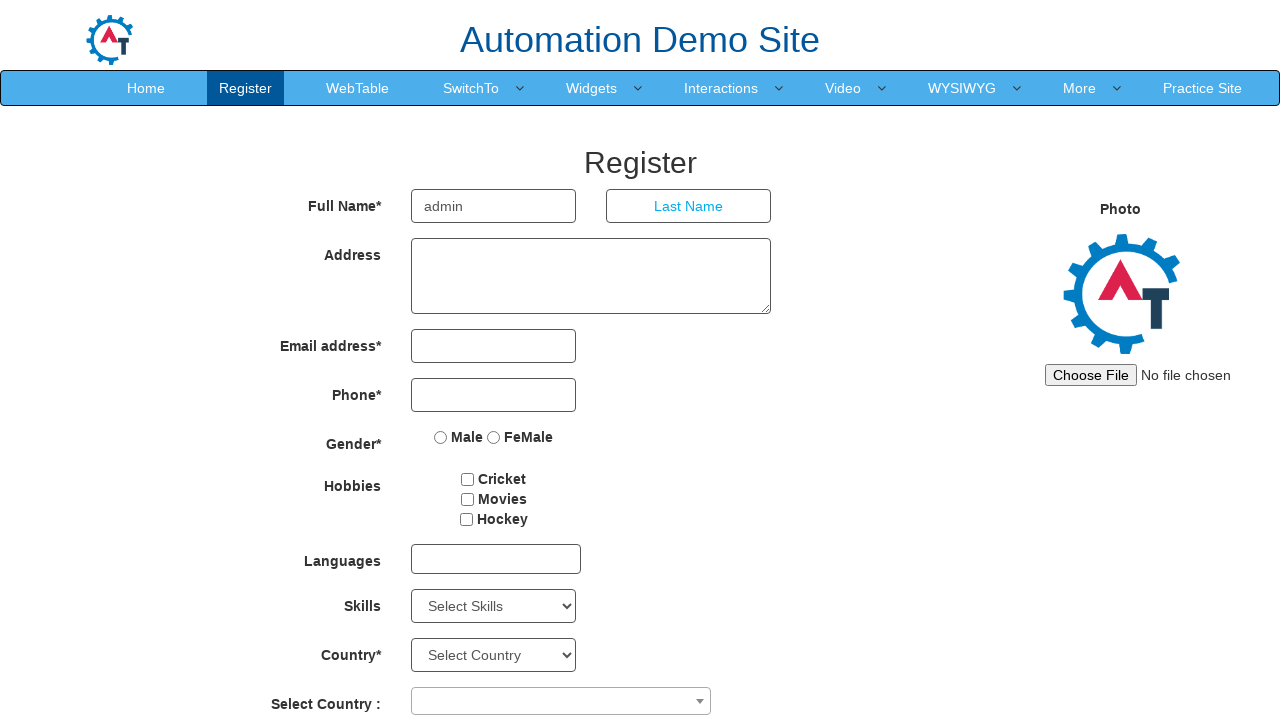

Clicked on first name field to focus it at (494, 206) on input[placeholder='First Name']
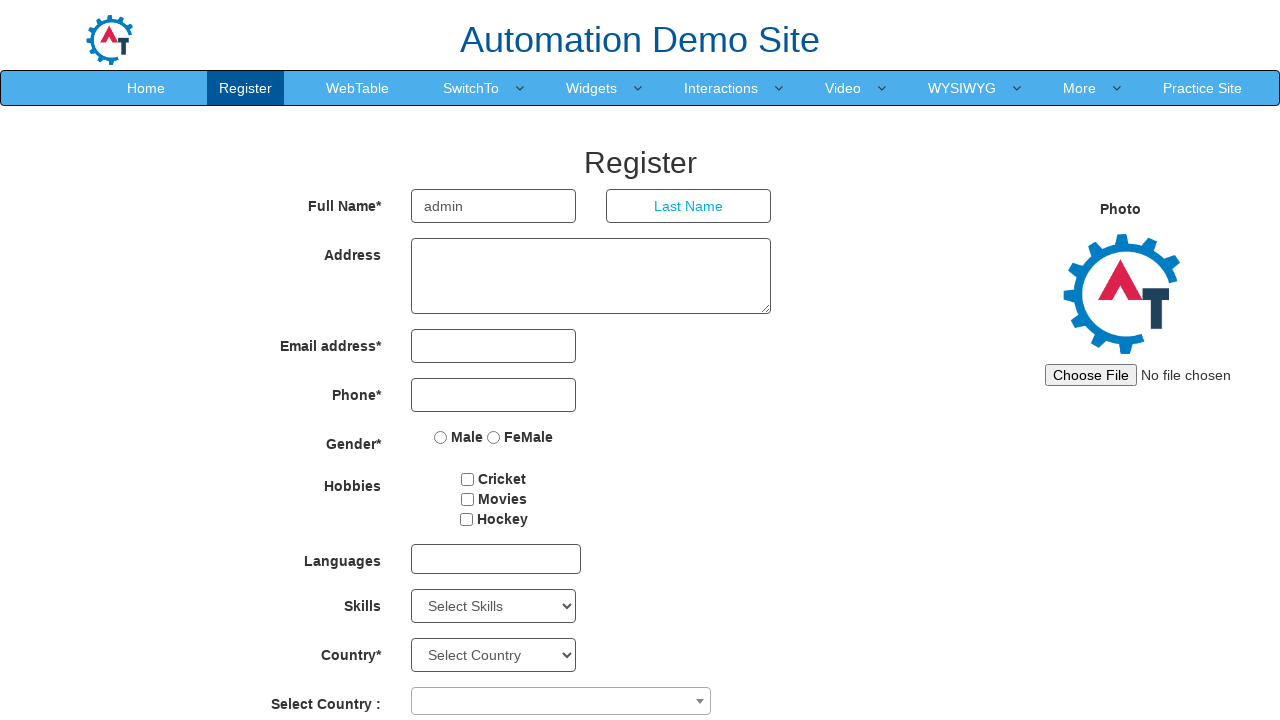

Pressed Ctrl+A to select all text in first name field
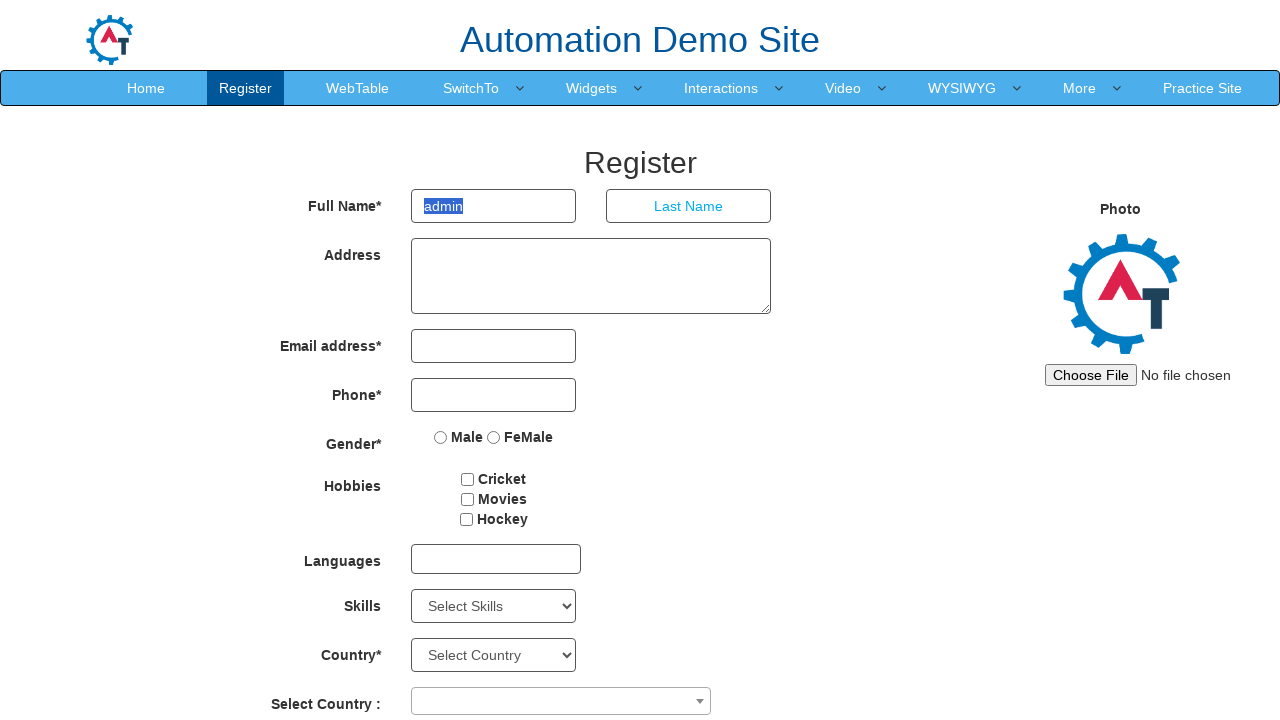

Pressed Ctrl+C to copy selected text from first name field
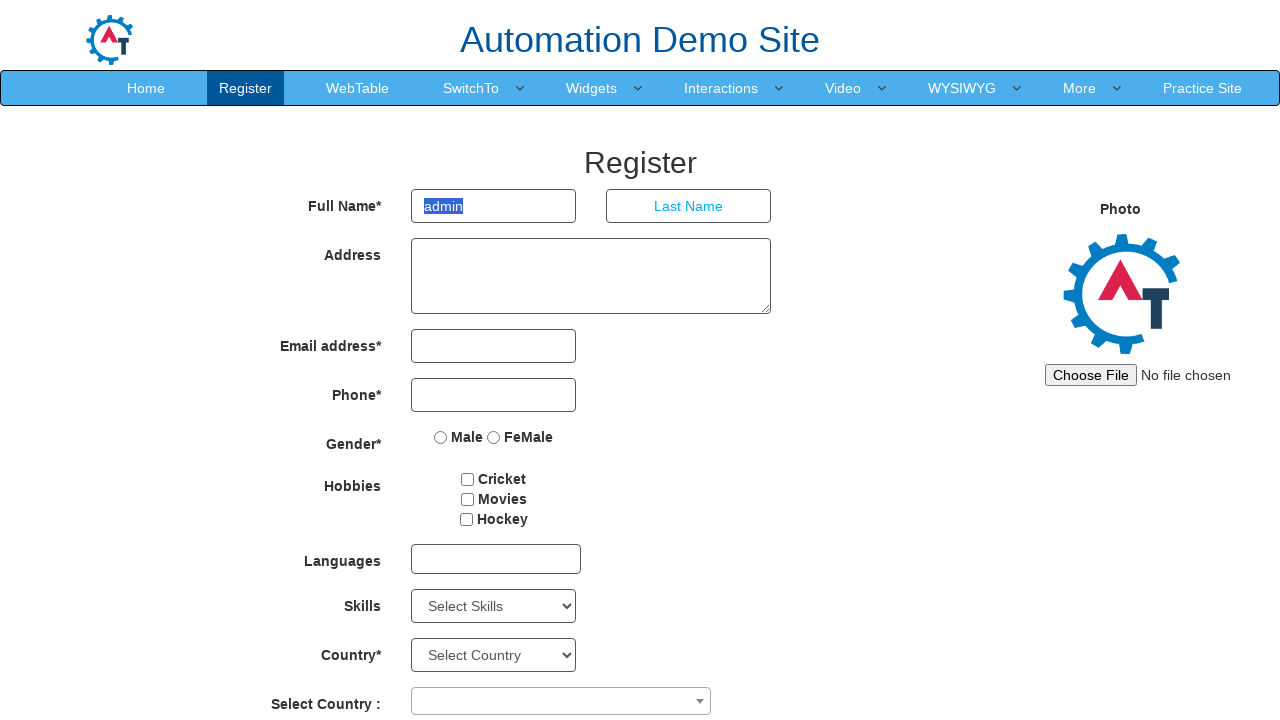

Clicked on last name field to focus it at (689, 206) on input[placeholder='Last Name']
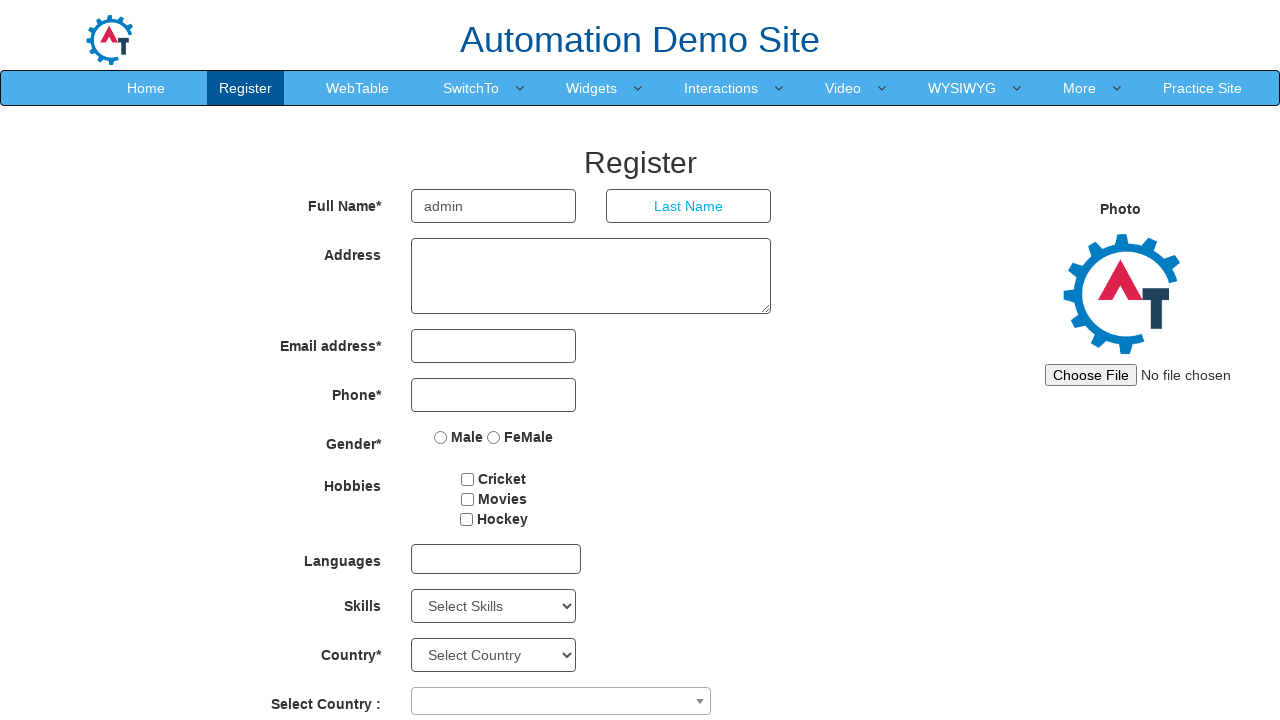

Pressed Ctrl+V to paste copied text into last name field
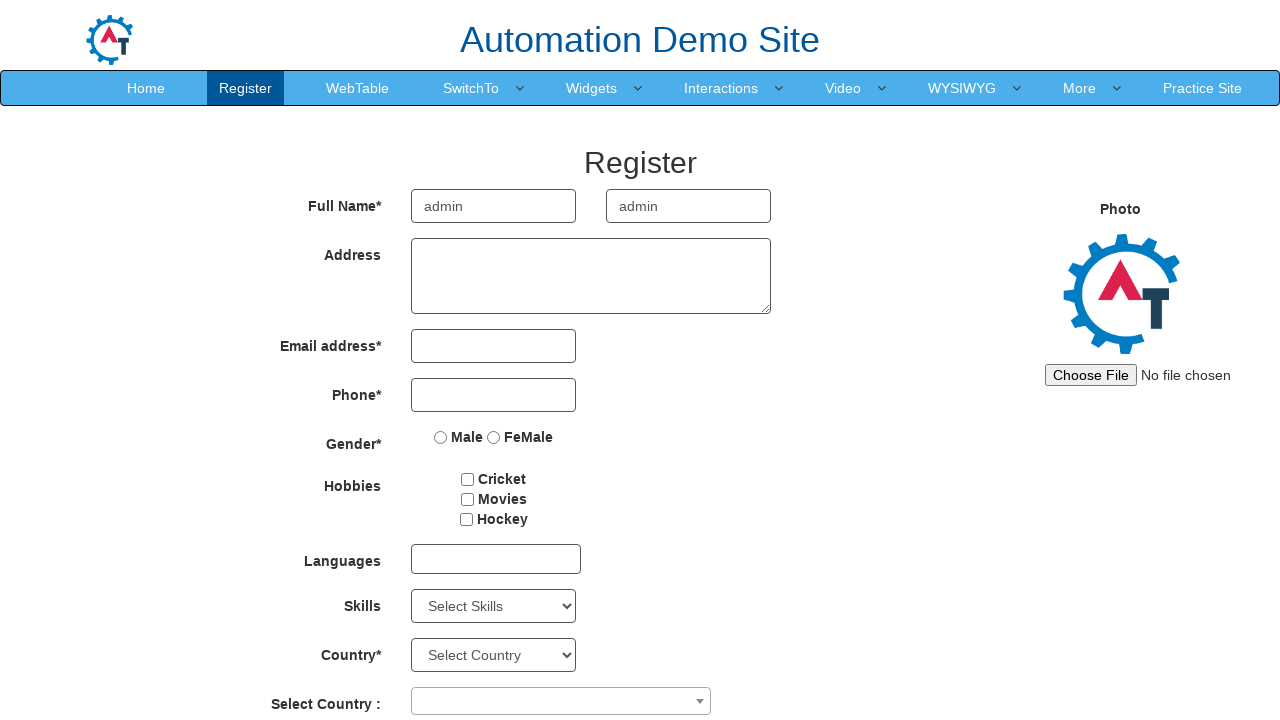

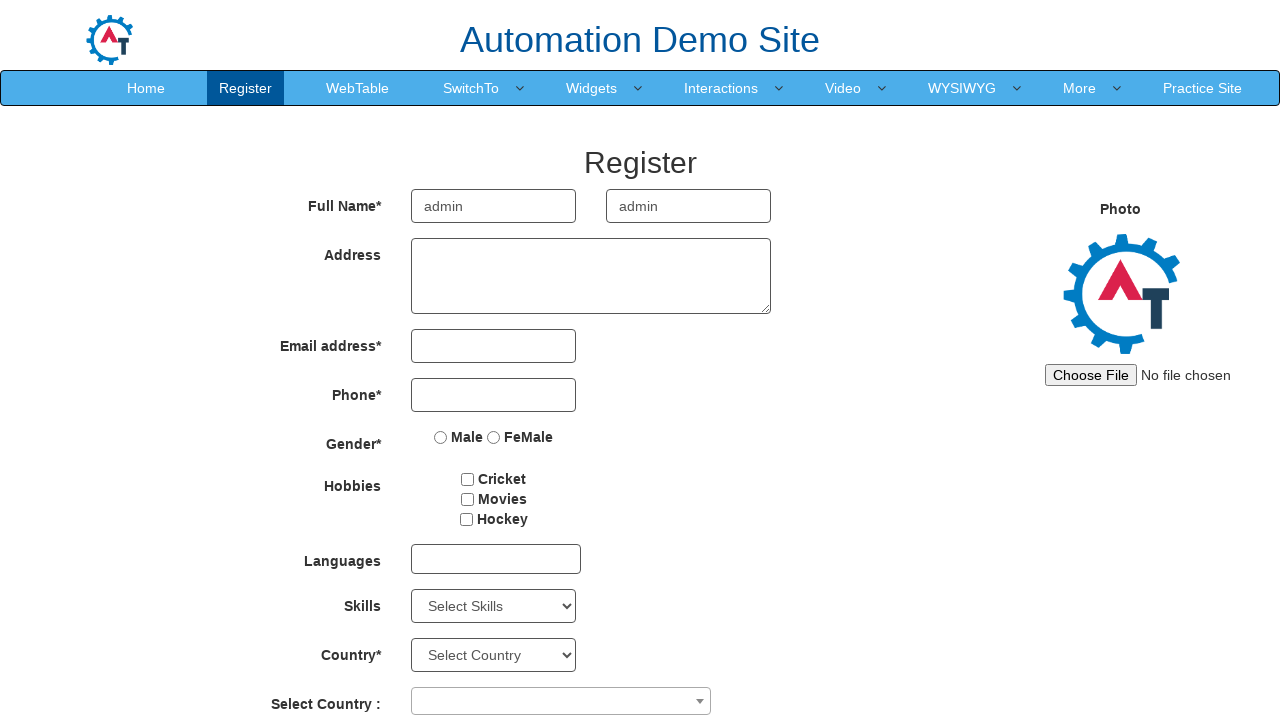